Tests filtering to display only active (incomplete) items using the Active link.

Starting URL: https://demo.playwright.dev/todomvc

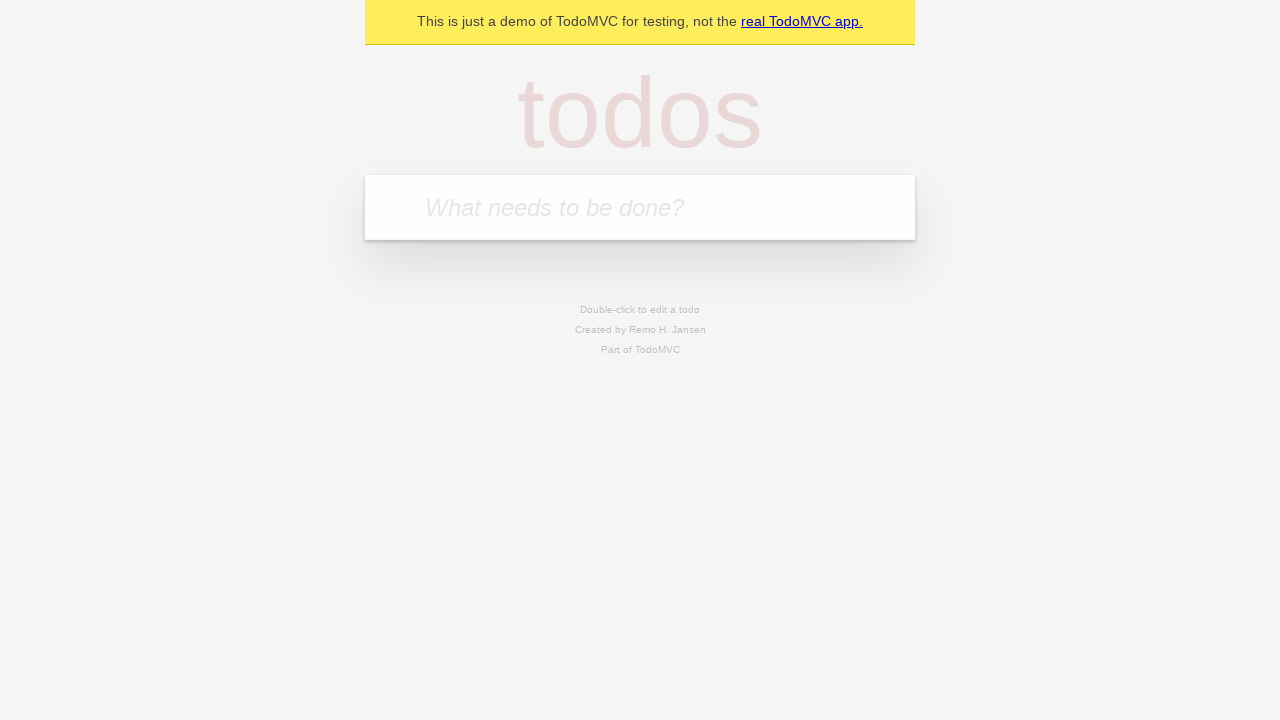

Filled todo input with 'buy some cheese' on internal:attr=[placeholder="What needs to be done?"i]
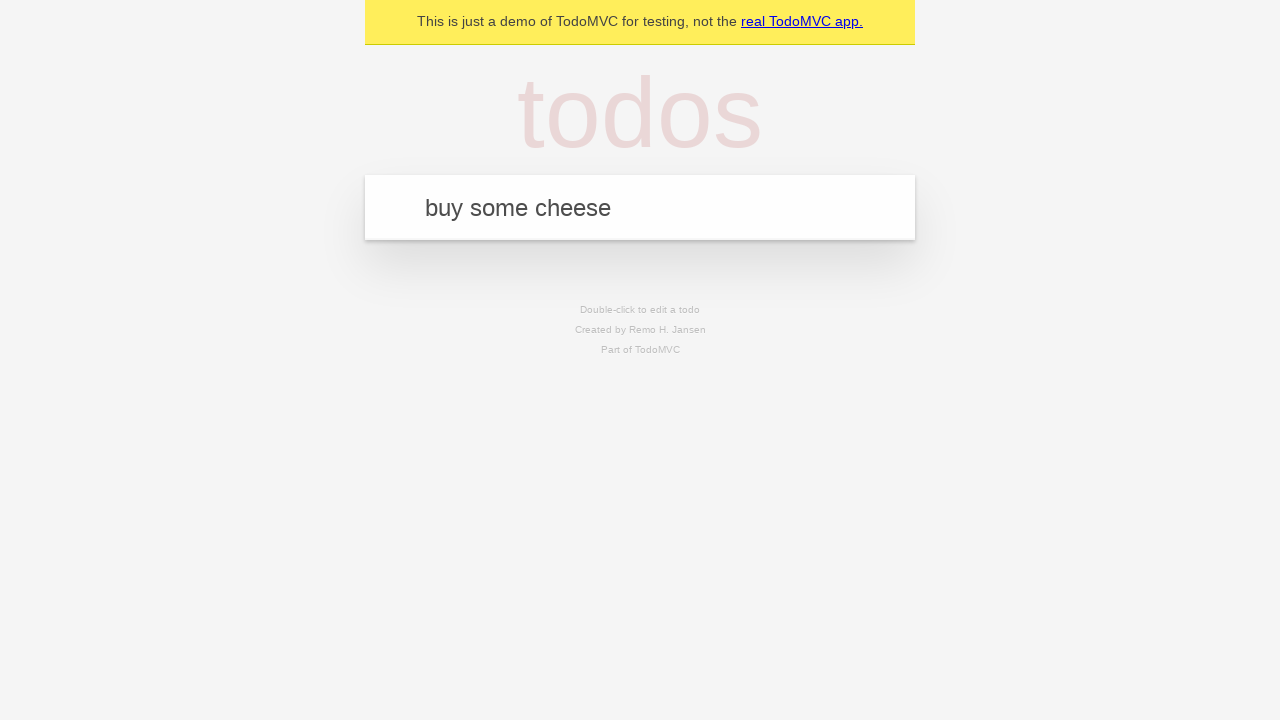

Pressed Enter to add first todo item on internal:attr=[placeholder="What needs to be done?"i]
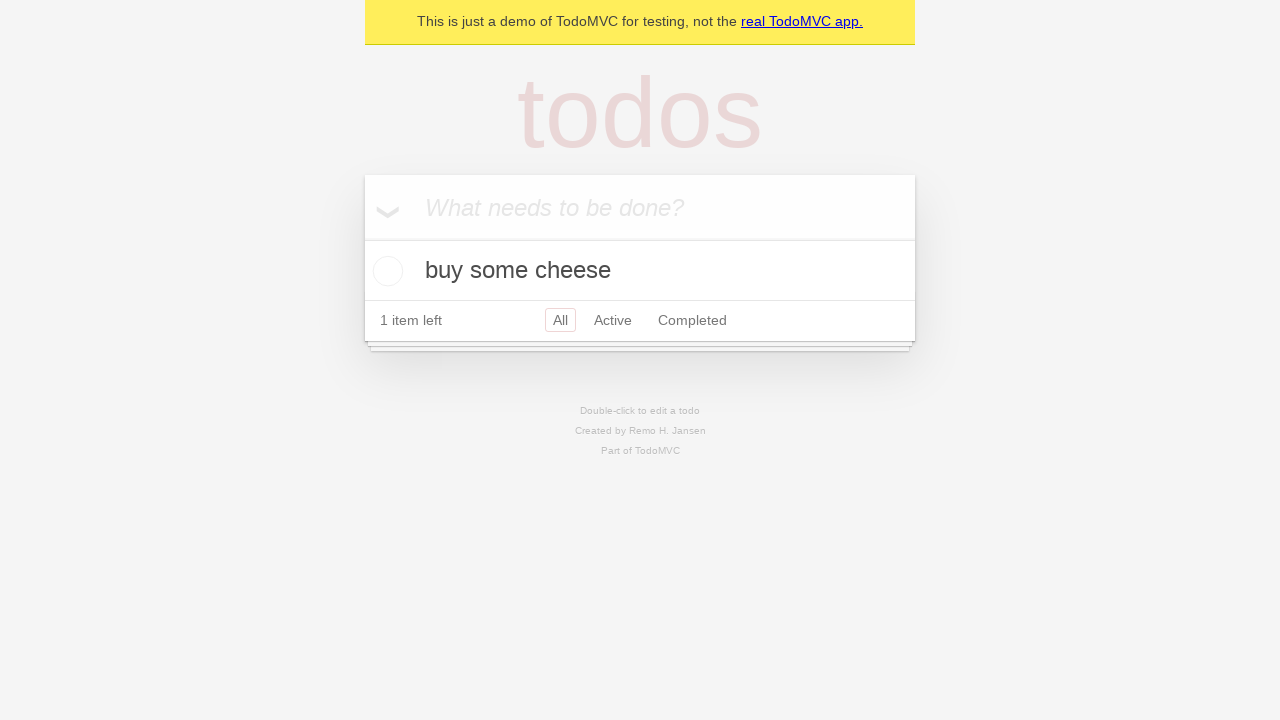

Filled todo input with 'feed the cat' on internal:attr=[placeholder="What needs to be done?"i]
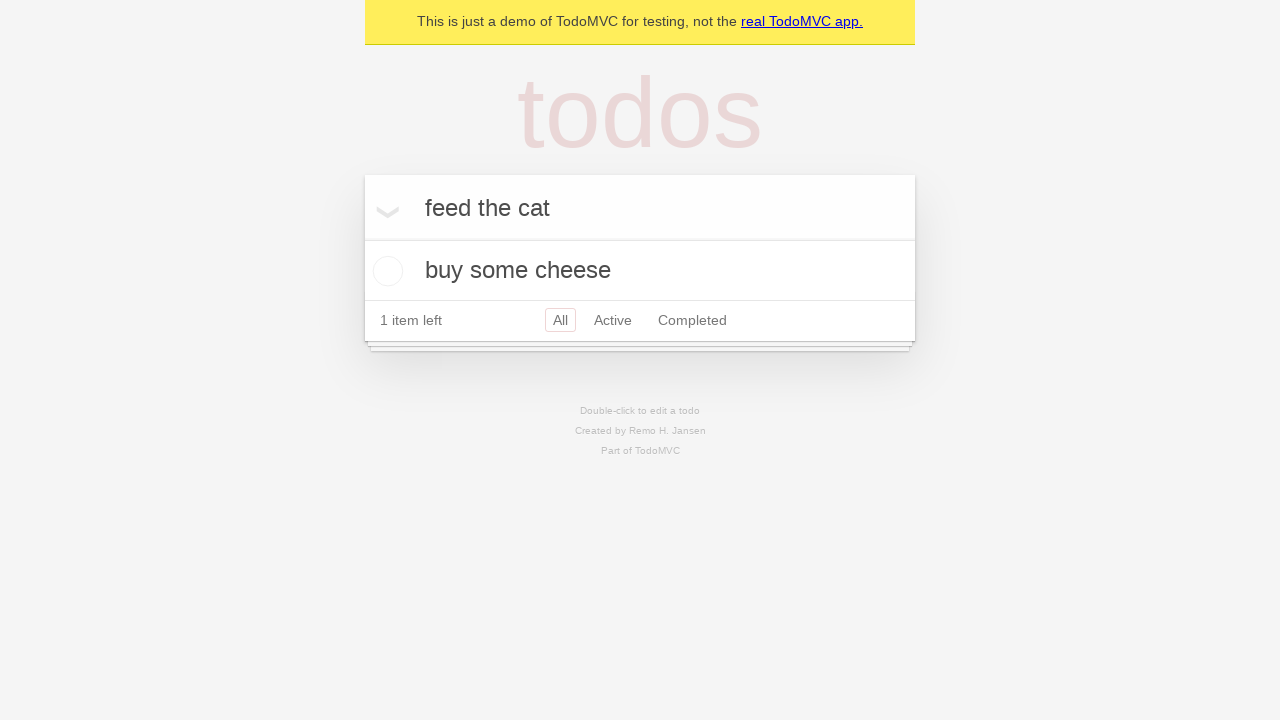

Pressed Enter to add second todo item on internal:attr=[placeholder="What needs to be done?"i]
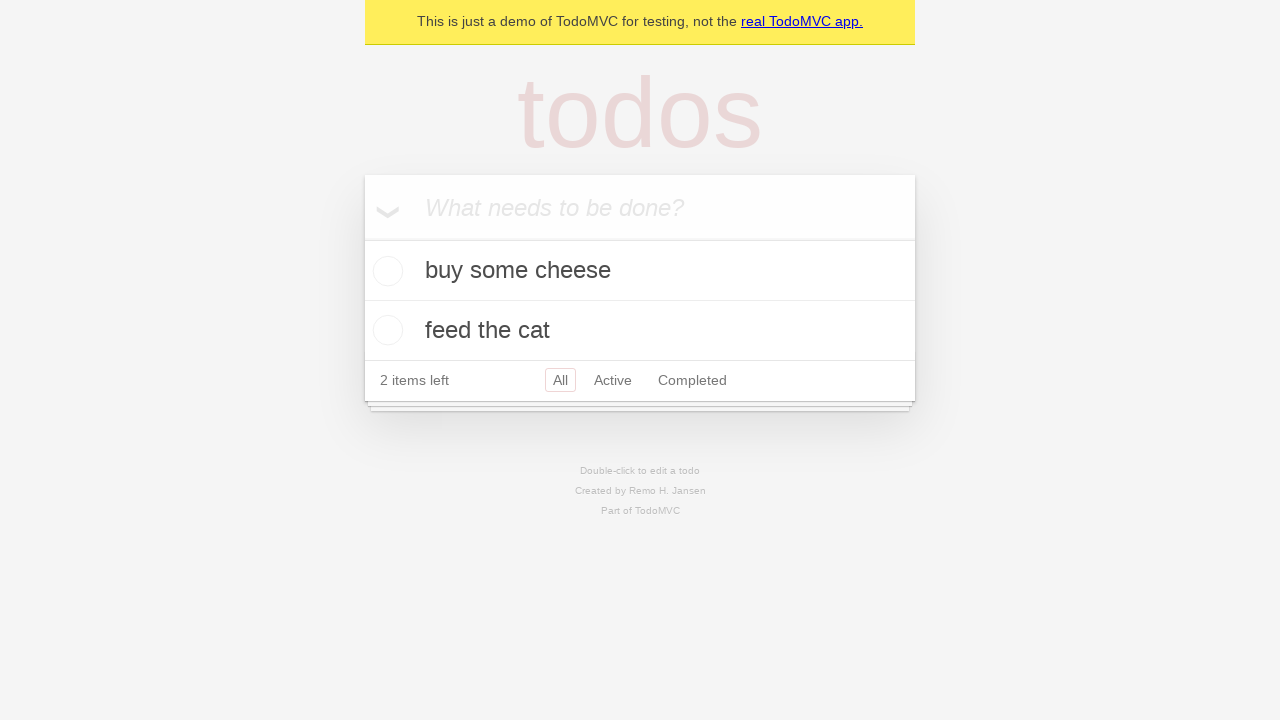

Filled todo input with 'book a doctors appointment' on internal:attr=[placeholder="What needs to be done?"i]
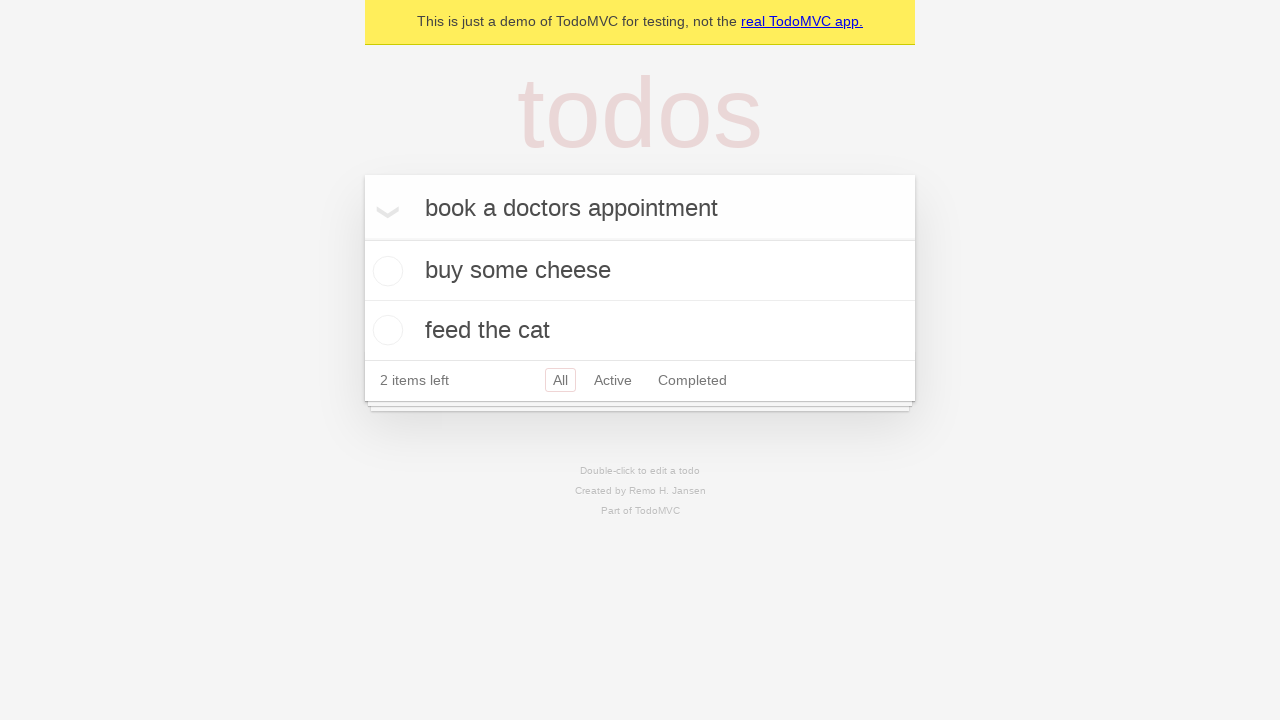

Pressed Enter to add third todo item on internal:attr=[placeholder="What needs to be done?"i]
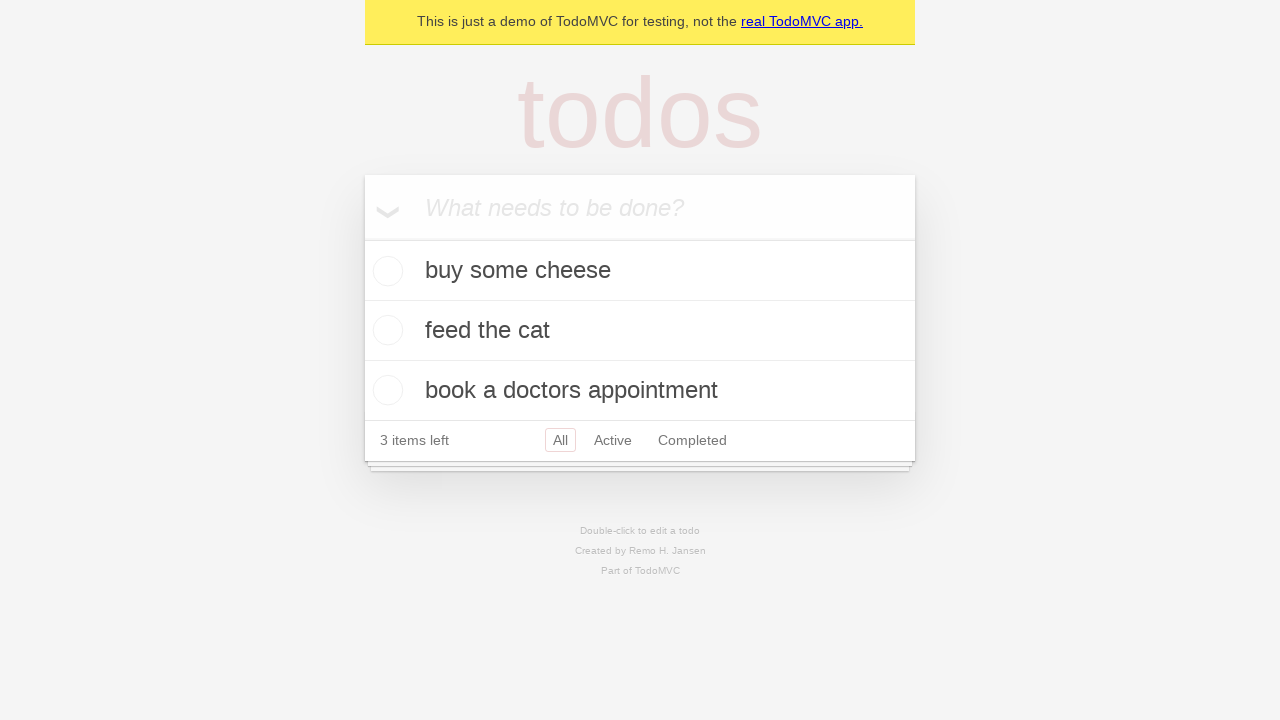

Checked the second todo item to mark it as complete at (385, 330) on internal:testid=[data-testid="todo-item"s] >> nth=1 >> internal:role=checkbox
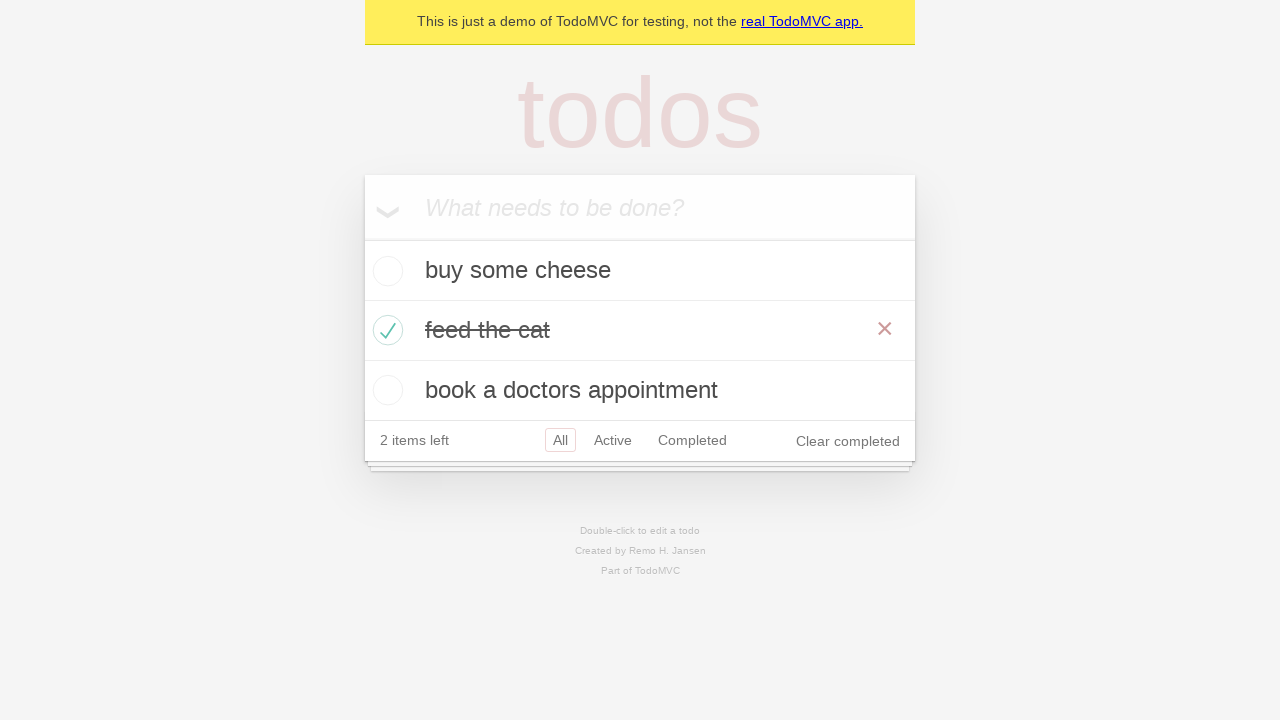

Clicked Active link to filter and display only incomplete items at (613, 440) on internal:role=link[name="Active"i]
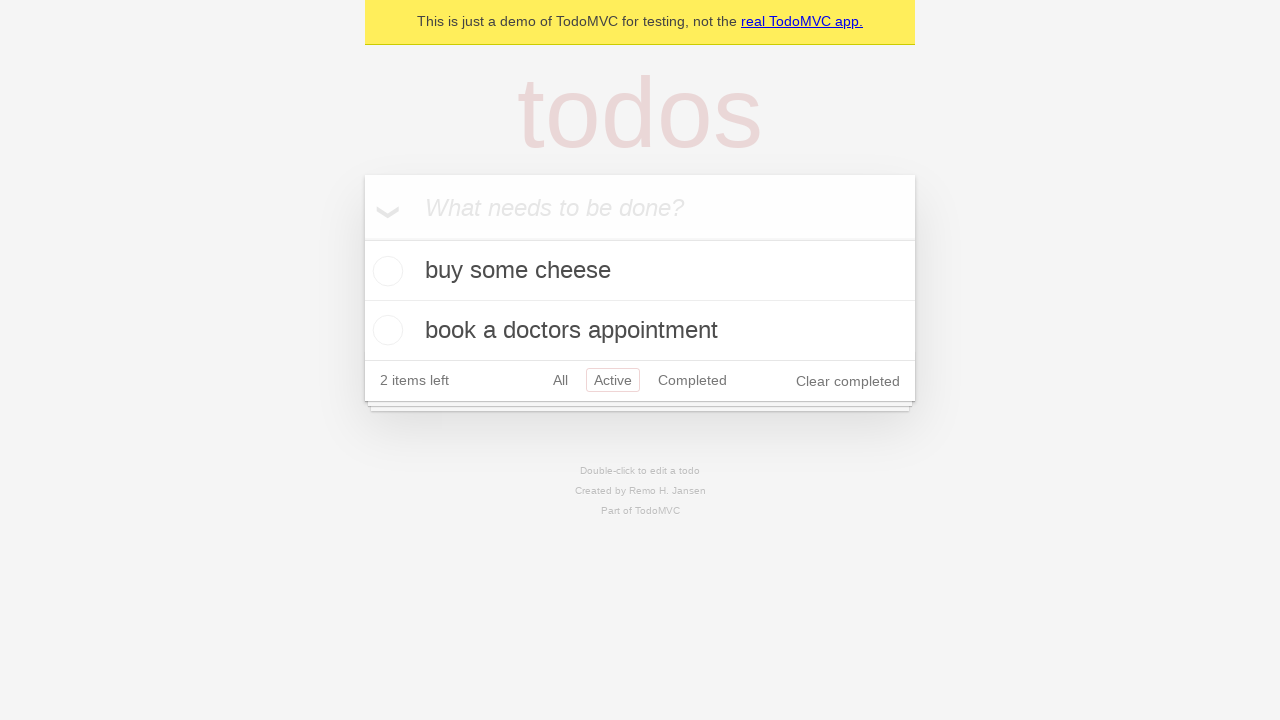

Filtered todo list loaded showing active items only
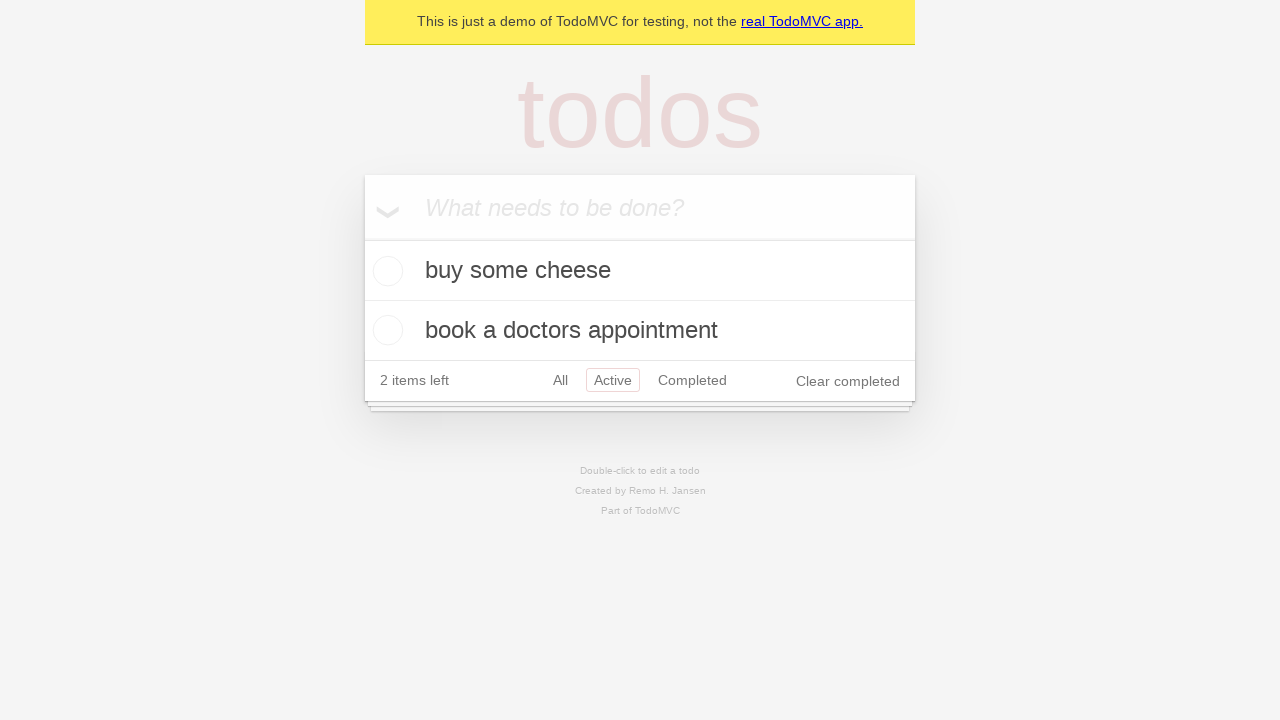

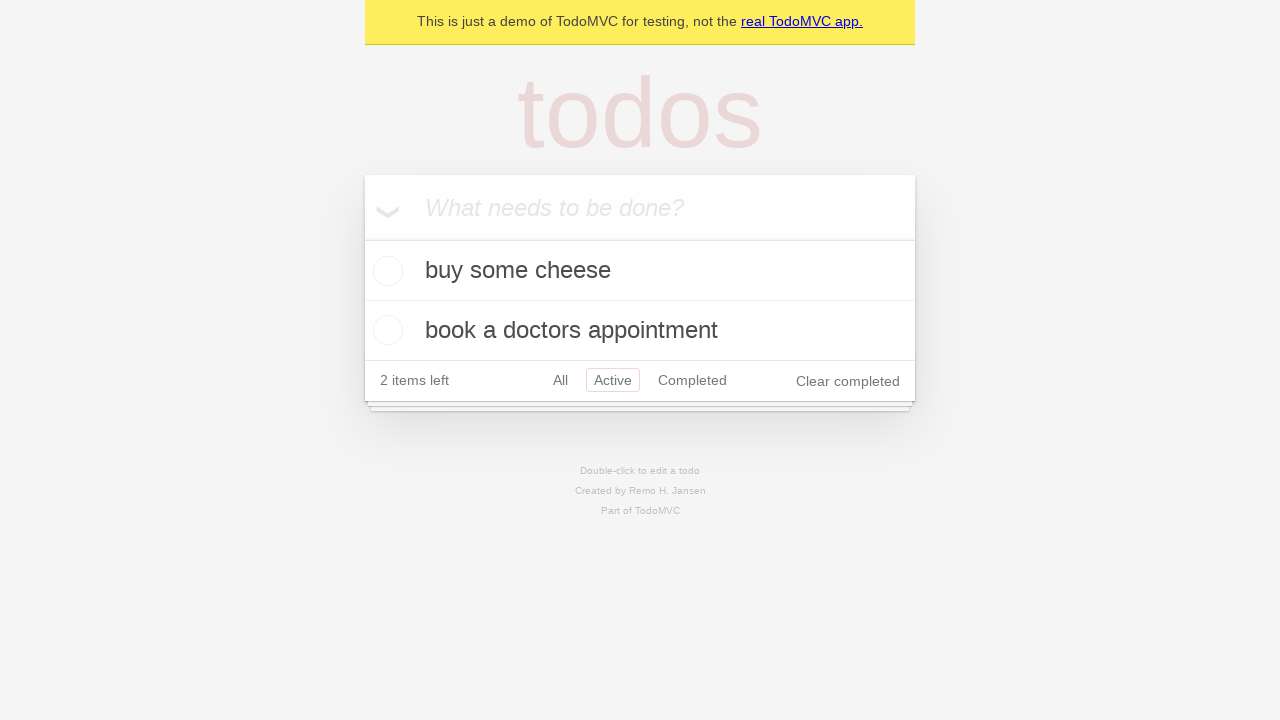